Tests modal dialog functionality by opening a modal and then closing it using JavaScript execution

Starting URL: https://formy-project.herokuapp.com/modal

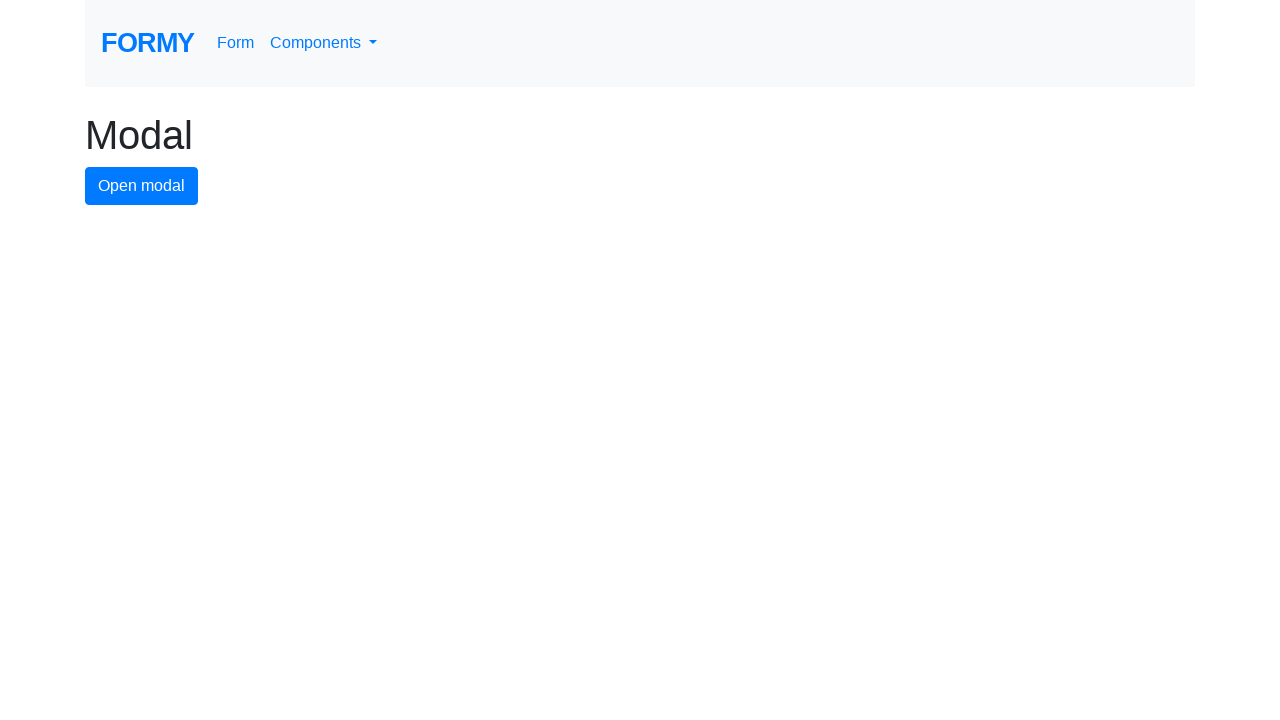

Clicked modal button to open modal dialog at (142, 186) on #modal-button
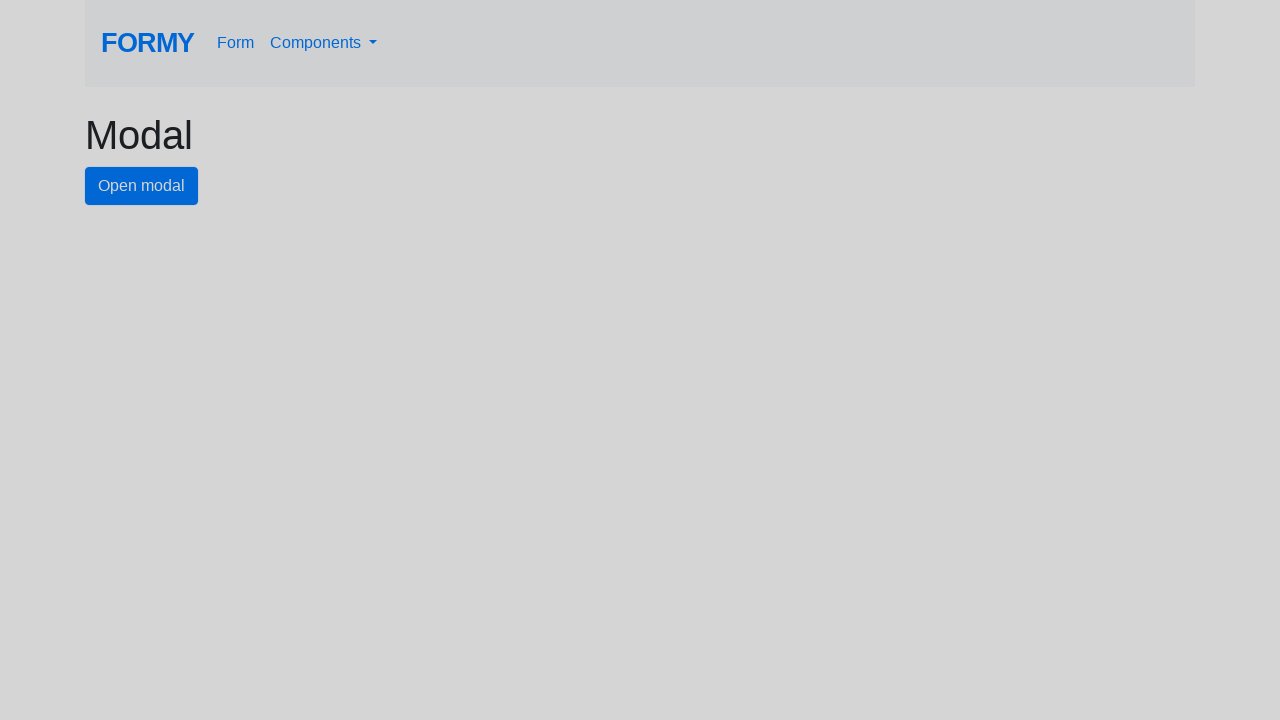

Modal dialog opened and close button is now visible
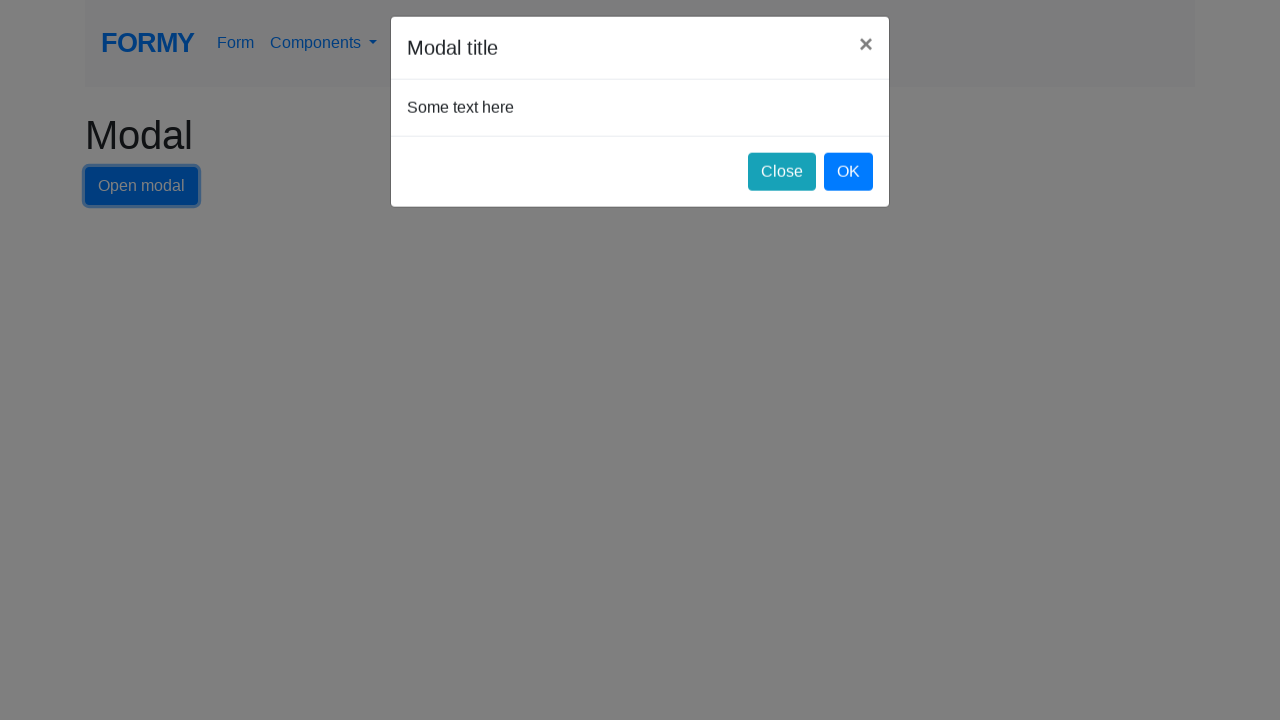

Executed JavaScript to close modal dialog
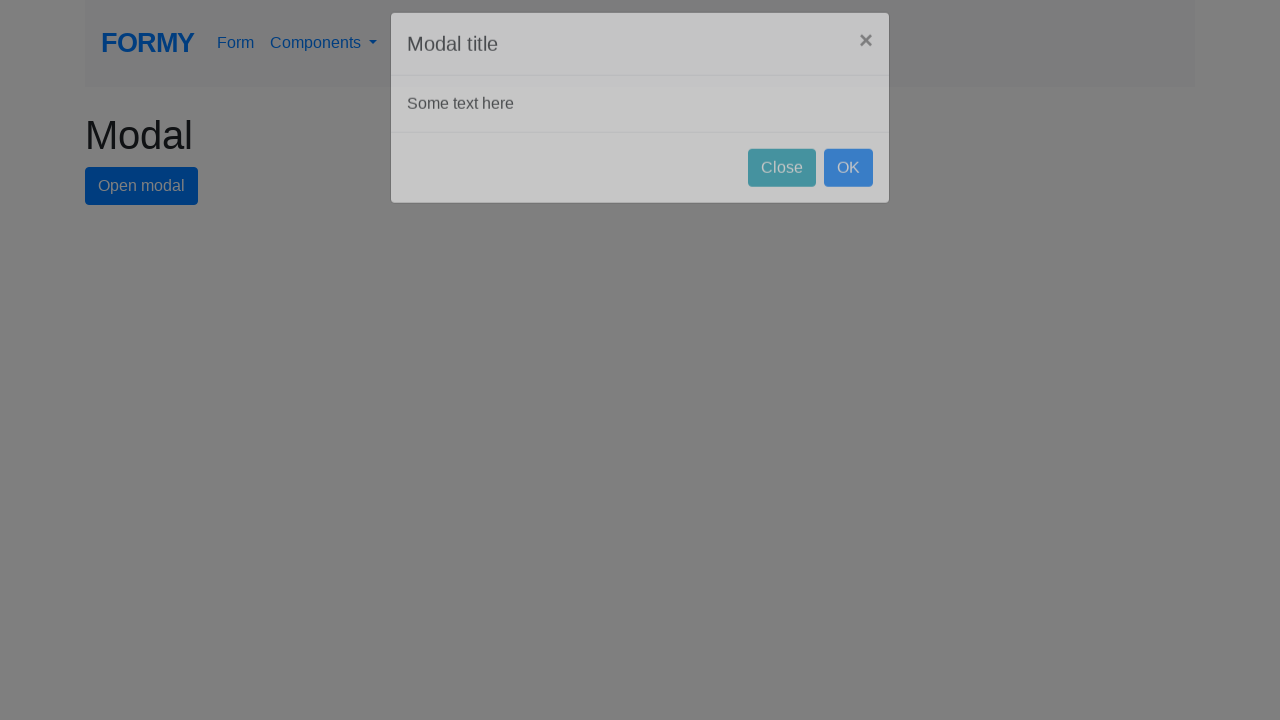

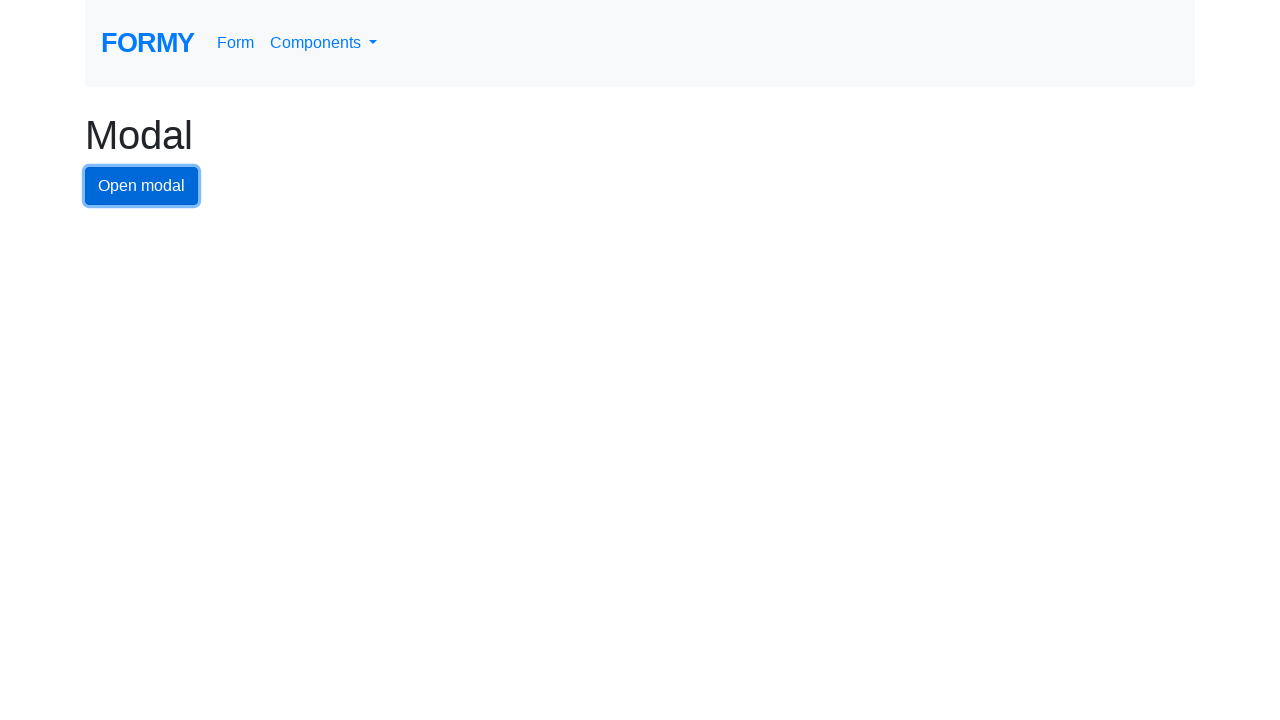